Navigates to the Security.org password generator page

Starting URL: https://www.security.org/password-generator/

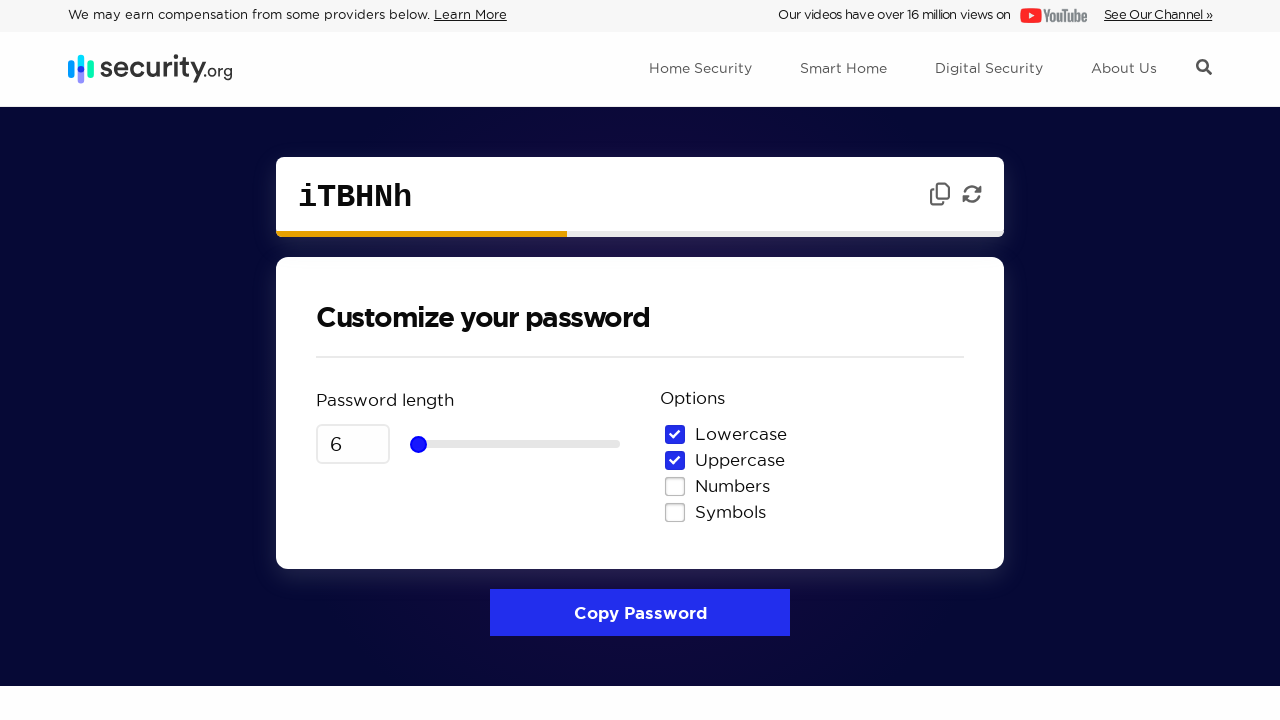

Navigated to Security.org password generator page
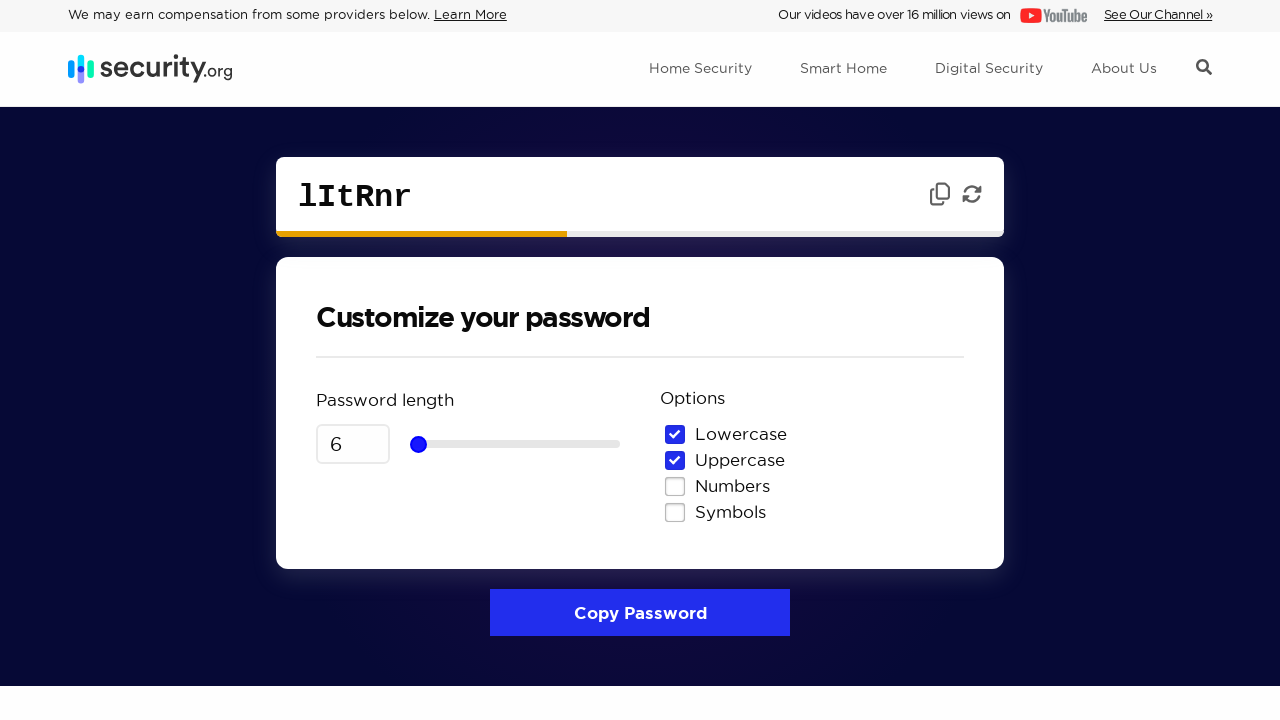

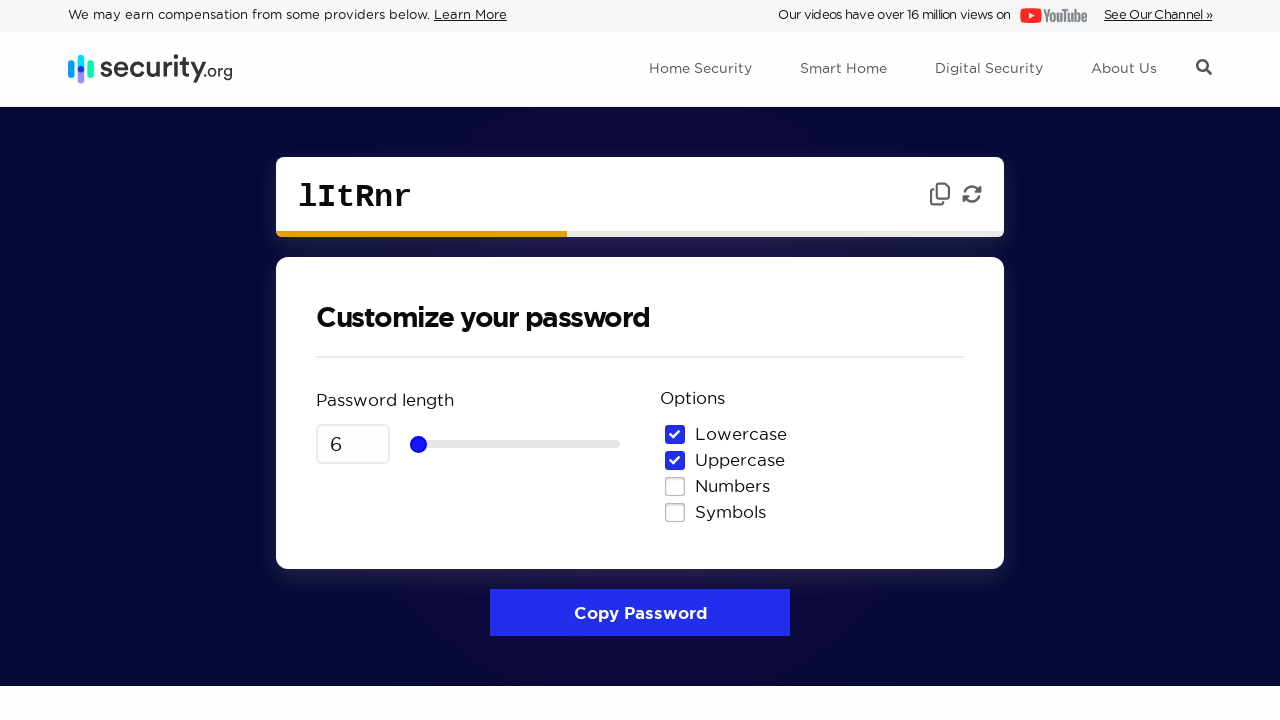